Tests JavaScript prompt alert by clicking on JavaScript Alerts link, triggering a prompt dialog, entering text, and accepting it

Starting URL: https://the-internet.herokuapp.com/

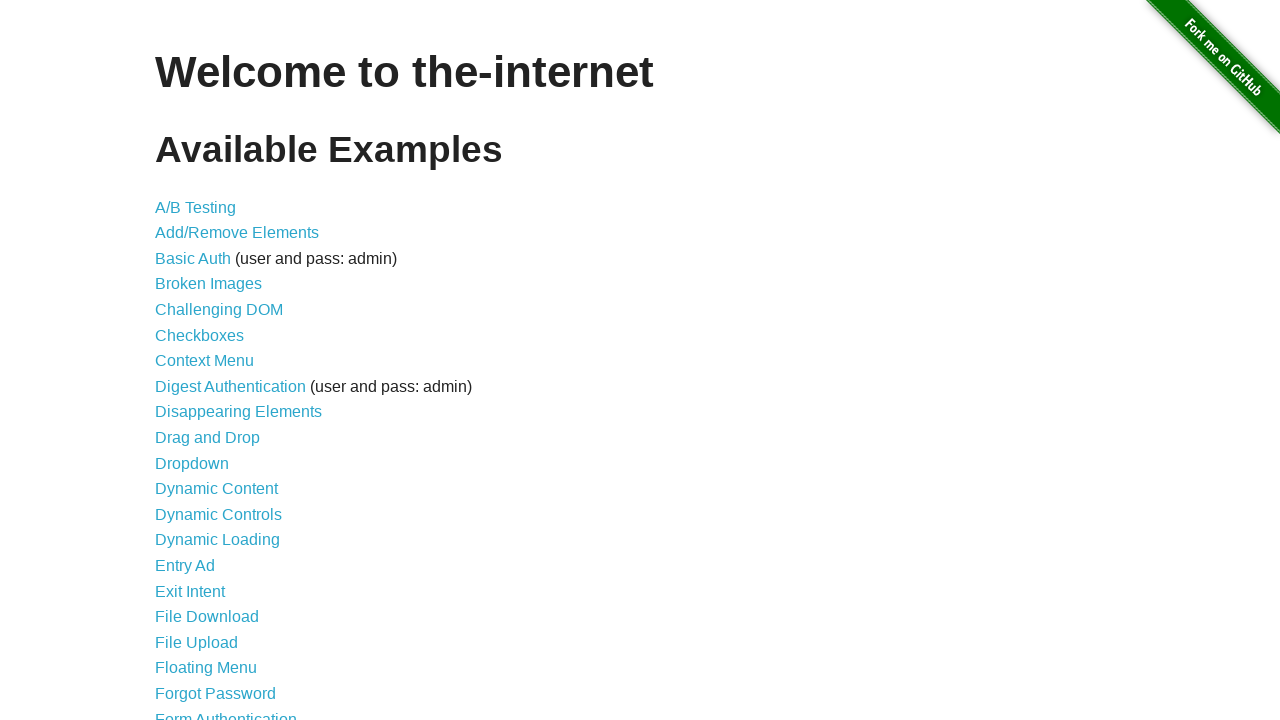

Clicked on JavaScript Alerts link at (214, 361) on text='JavaScript Alerts'
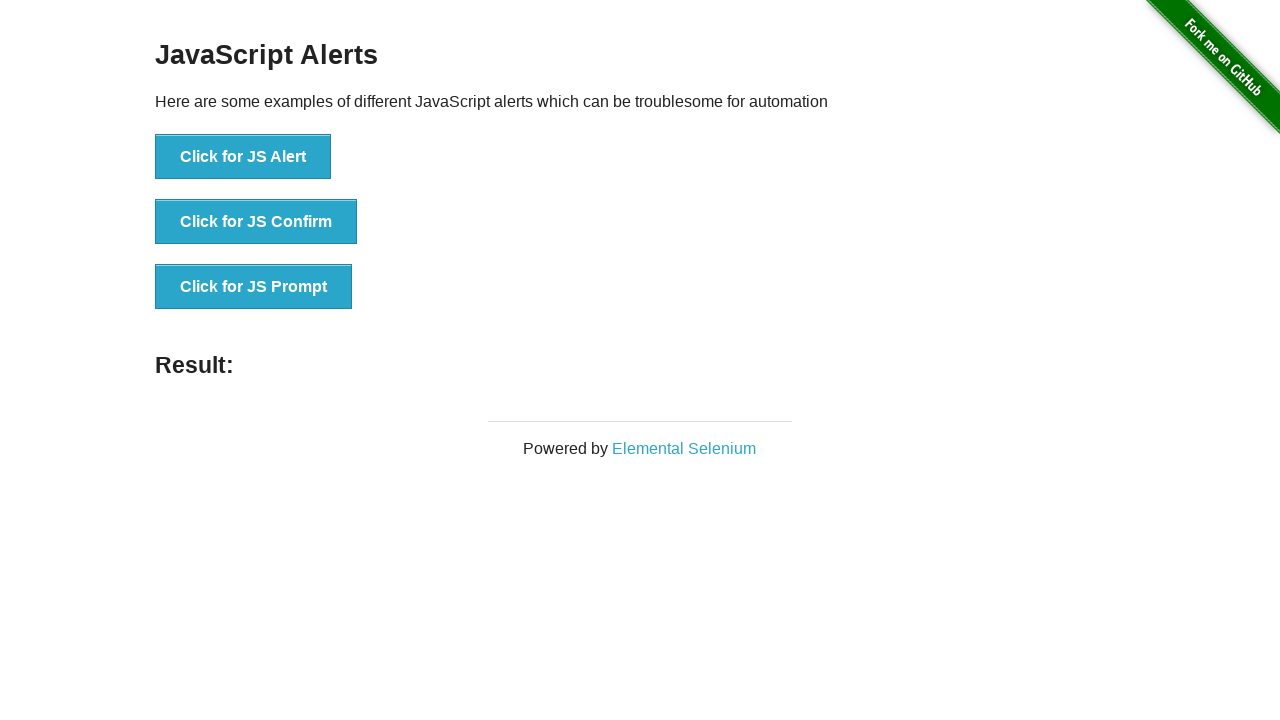

Clicked on 'Click for JS Prompt' button at (254, 287) on xpath=(//button)[3]
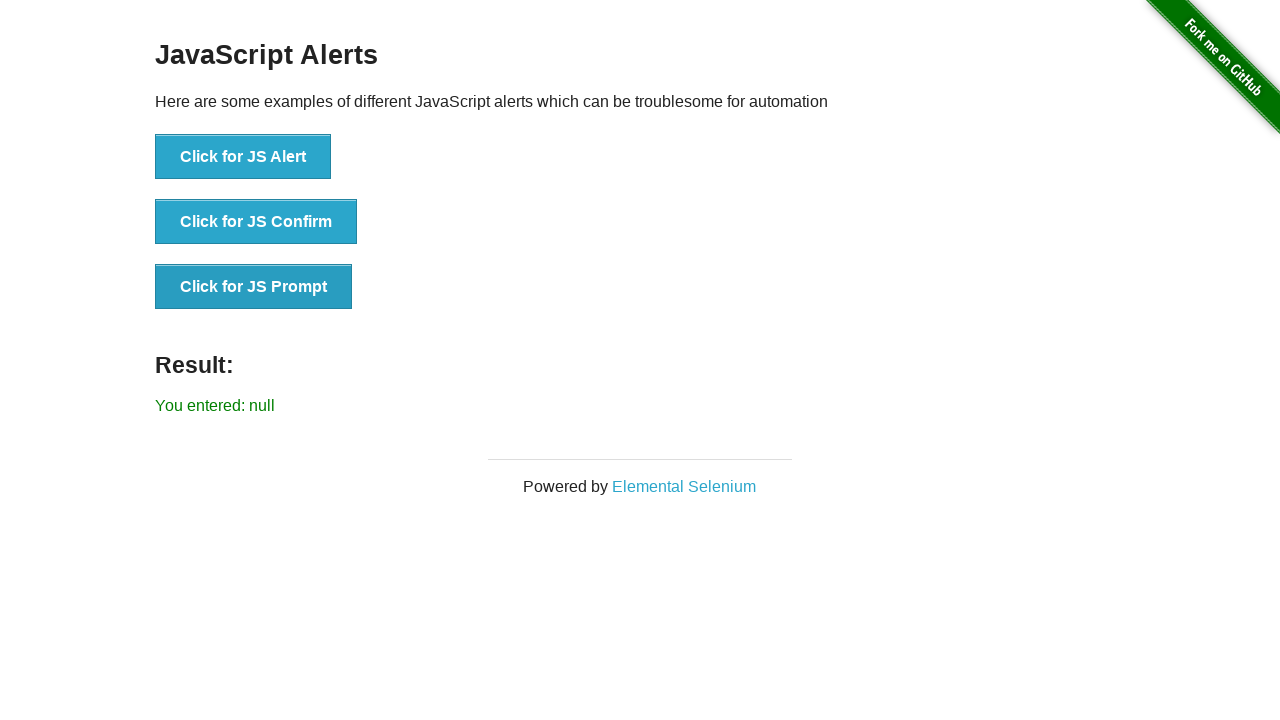

Set up dialog handler to accept prompt with text 'Merhaba, Selenium'
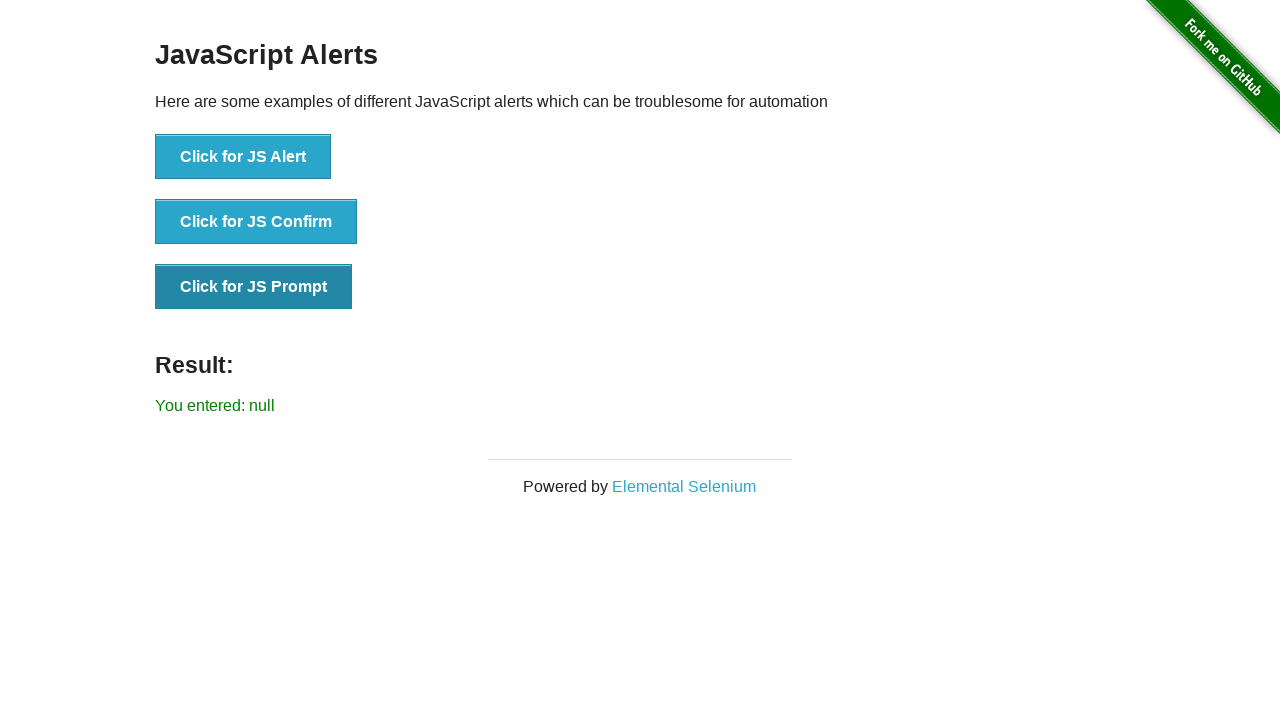

Prompt result element appeared on page
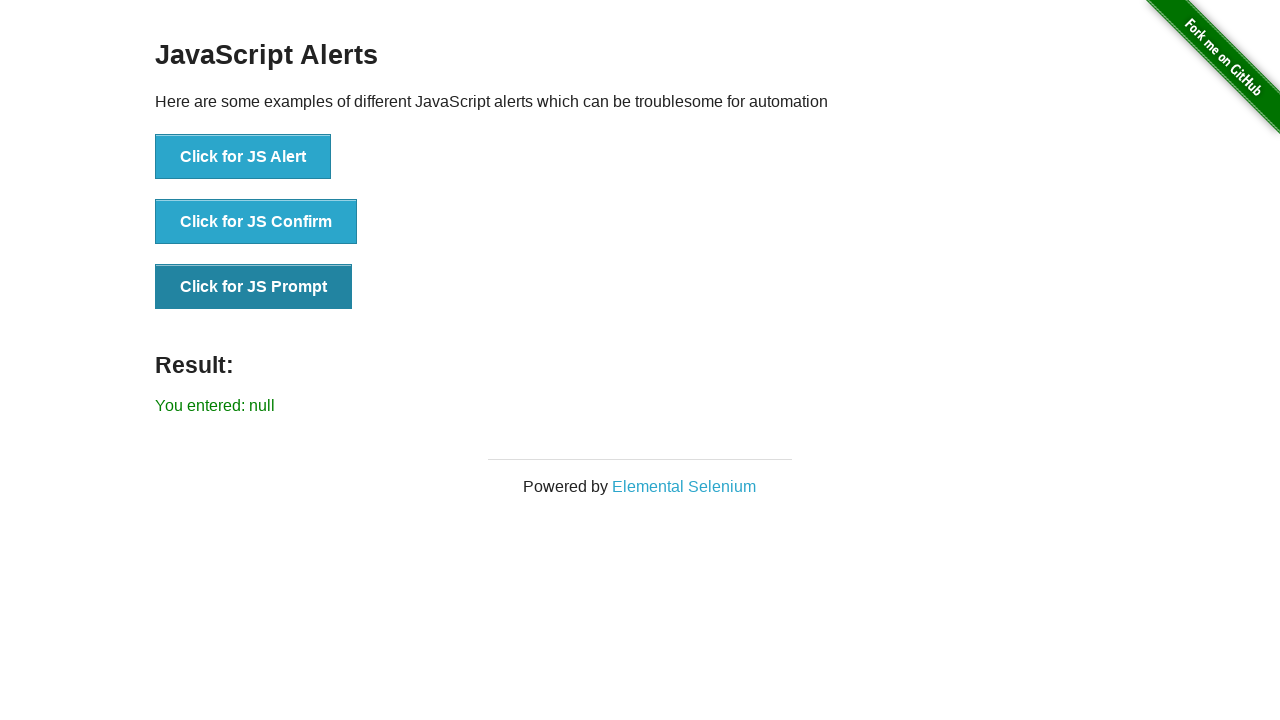

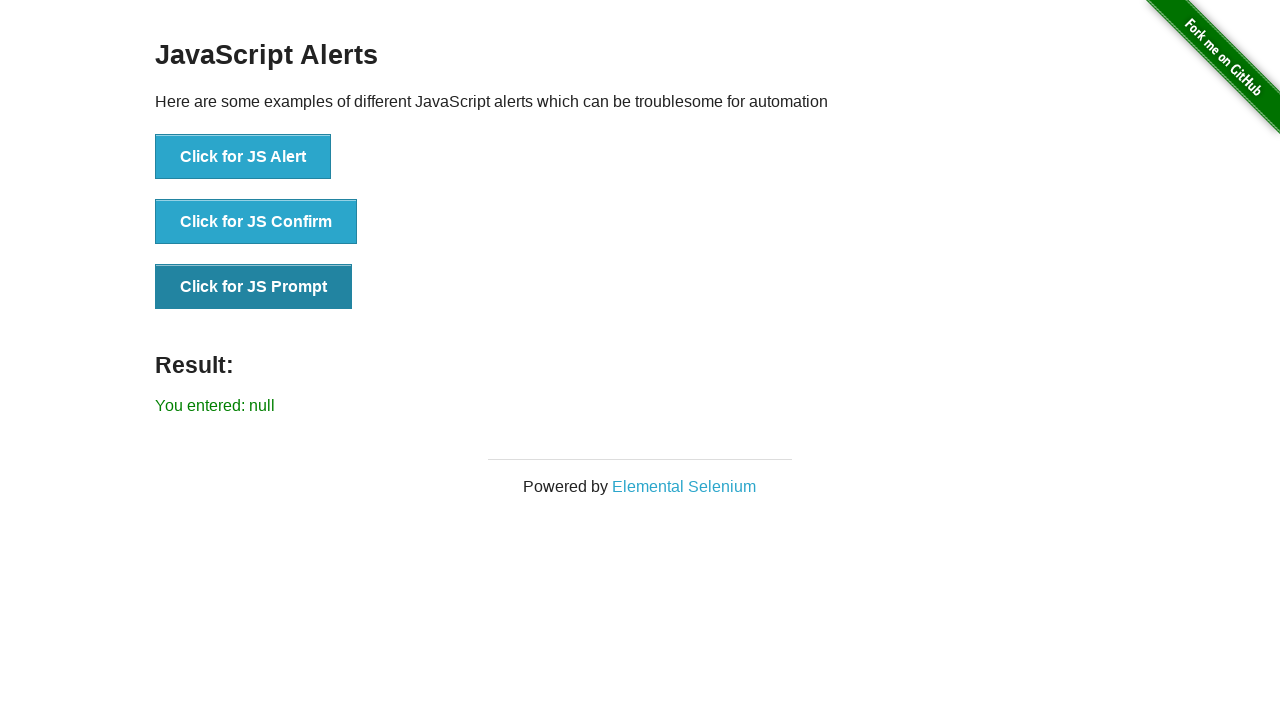